Tests dynamic page loading by clicking a Start button, waiting for a loading bar to complete, and verifying that the "Hello World!" finish text appears.

Starting URL: http://the-internet.herokuapp.com/dynamic_loading/2

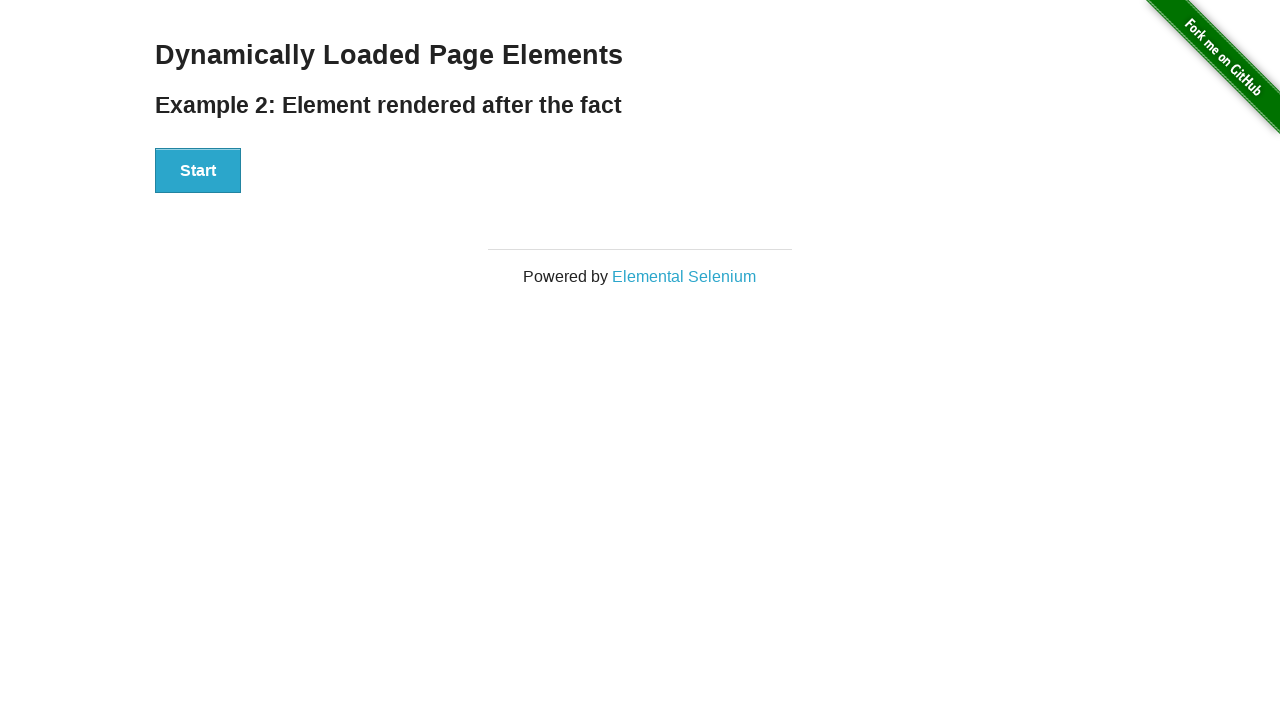

Clicked Start button to trigger dynamic loading at (198, 171) on #start button
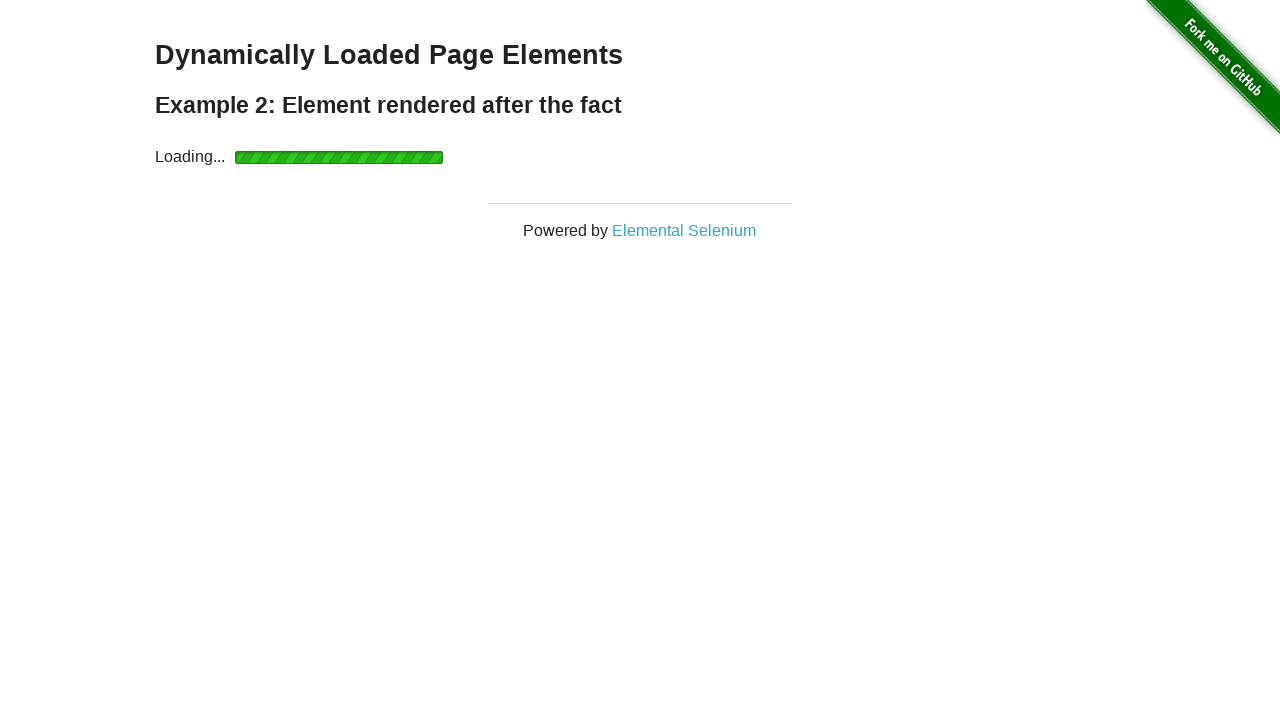

Waited for finish element to become visible after loading bar completes
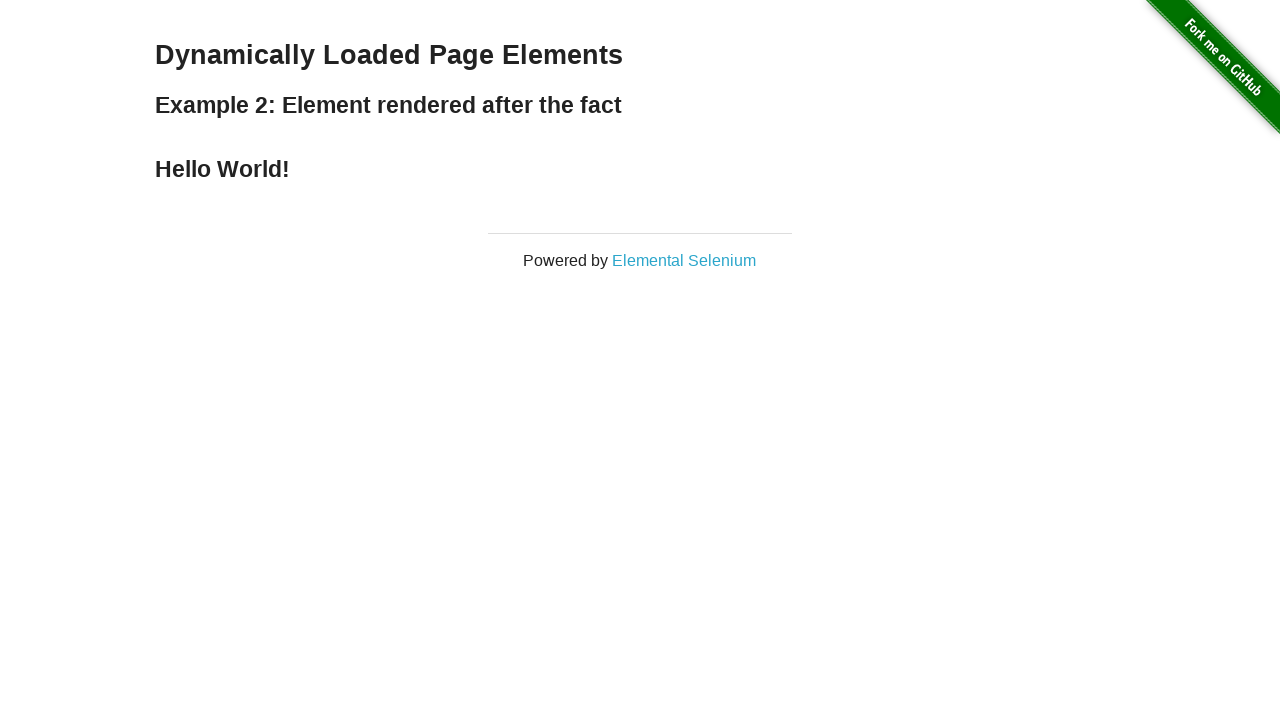

Verified finish element is displayed with 'Hello World!' text
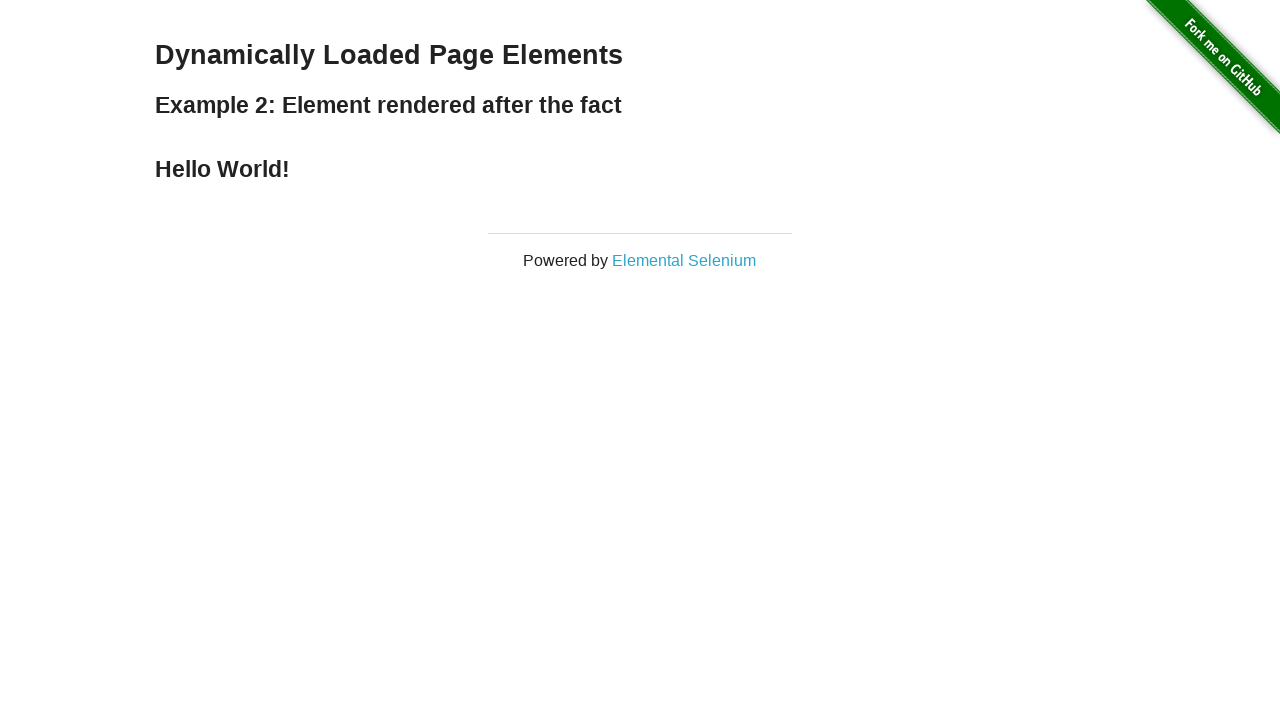

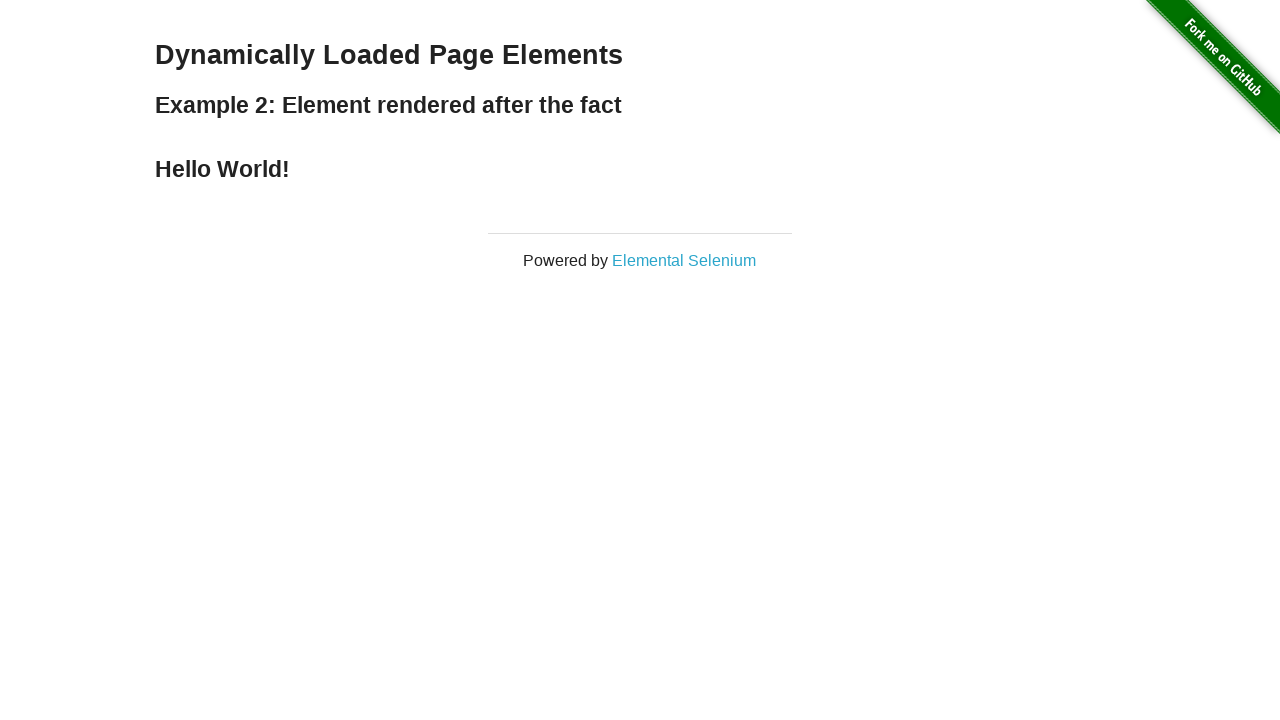